Tests the banner click navigation to a new tab and fills out an enrollment form with personal information including name, email, phone, country, city, and message, then submits the form.

Starting URL: https://demoqa.com

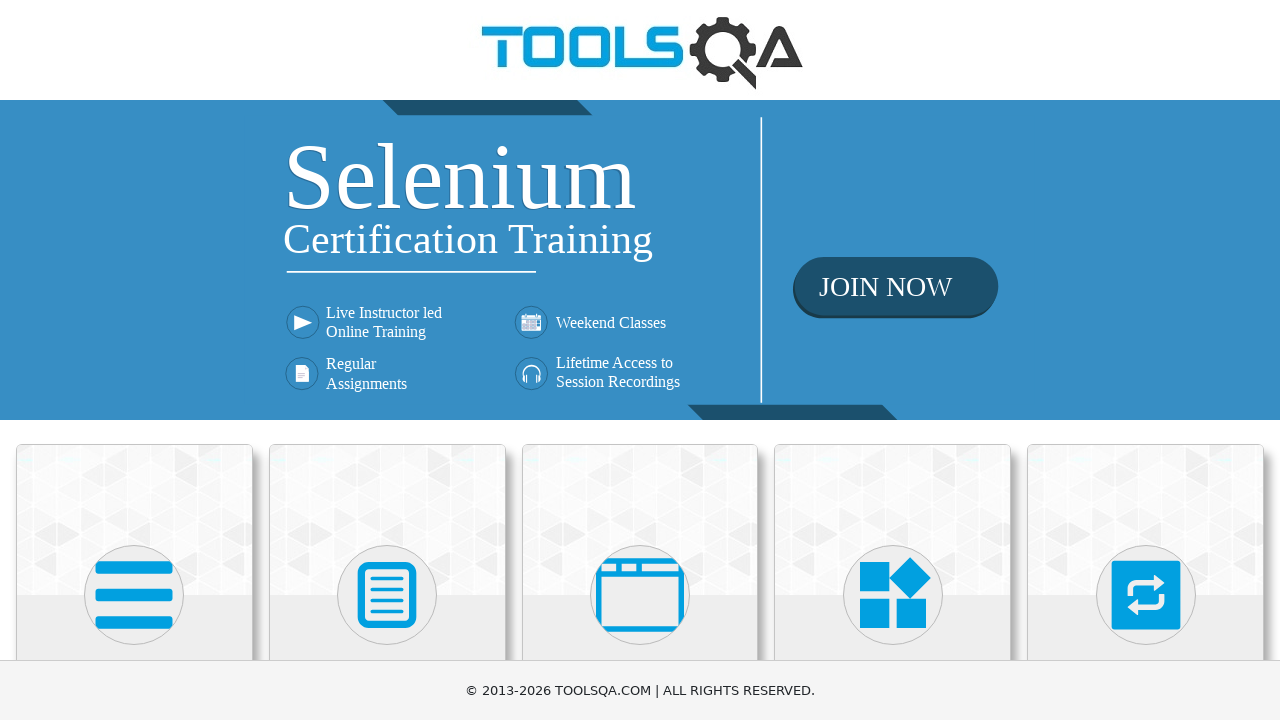

Banner image became visible
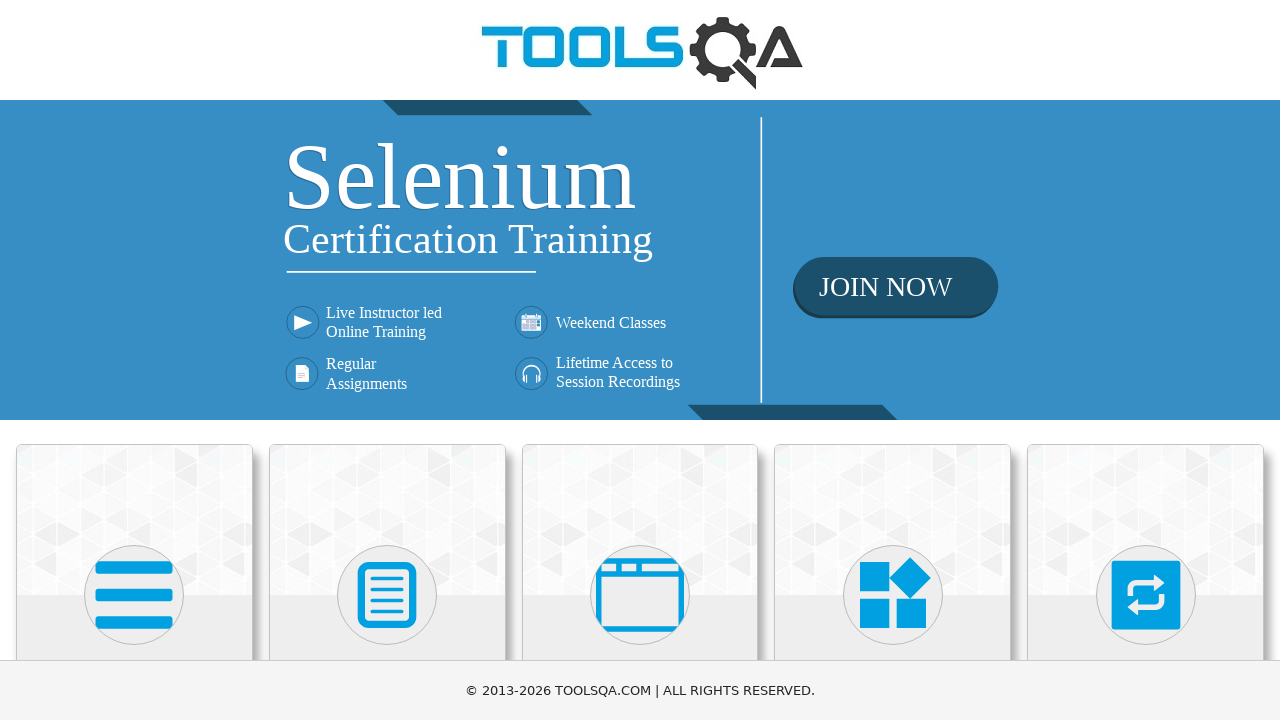

Clicked the banner image at (640, 260) on .banner-image
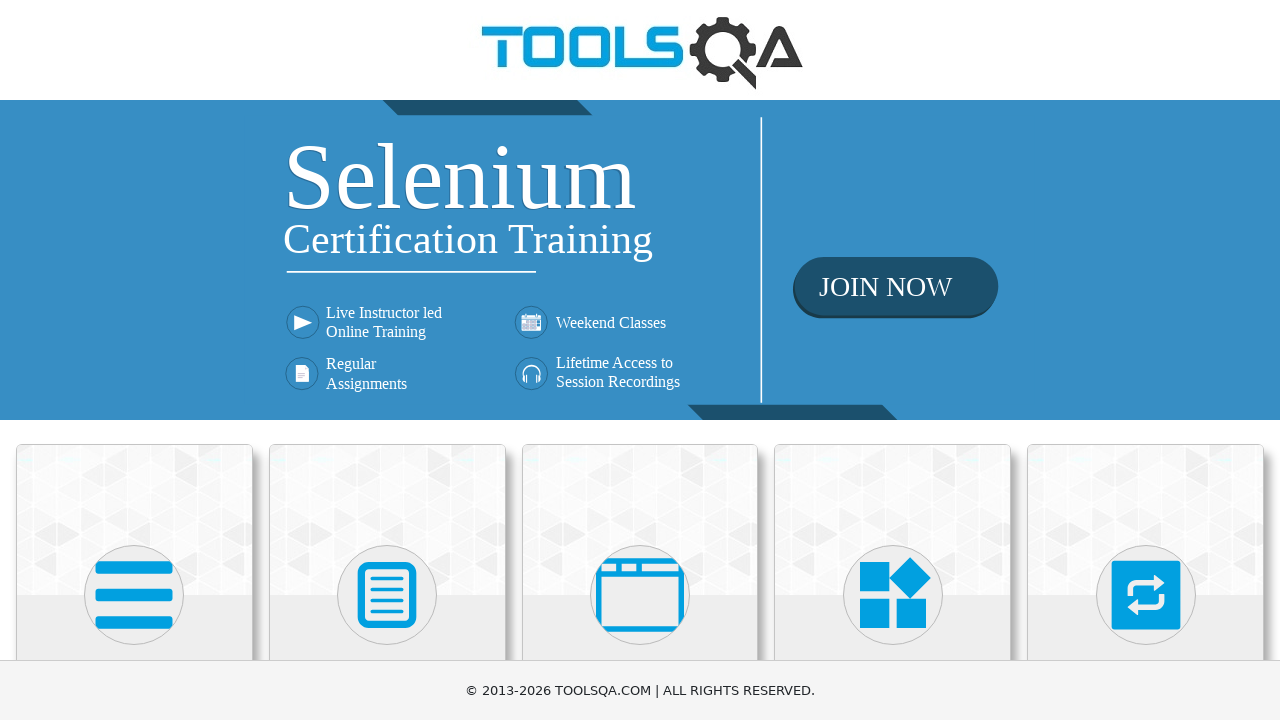

New tab opened after banner click
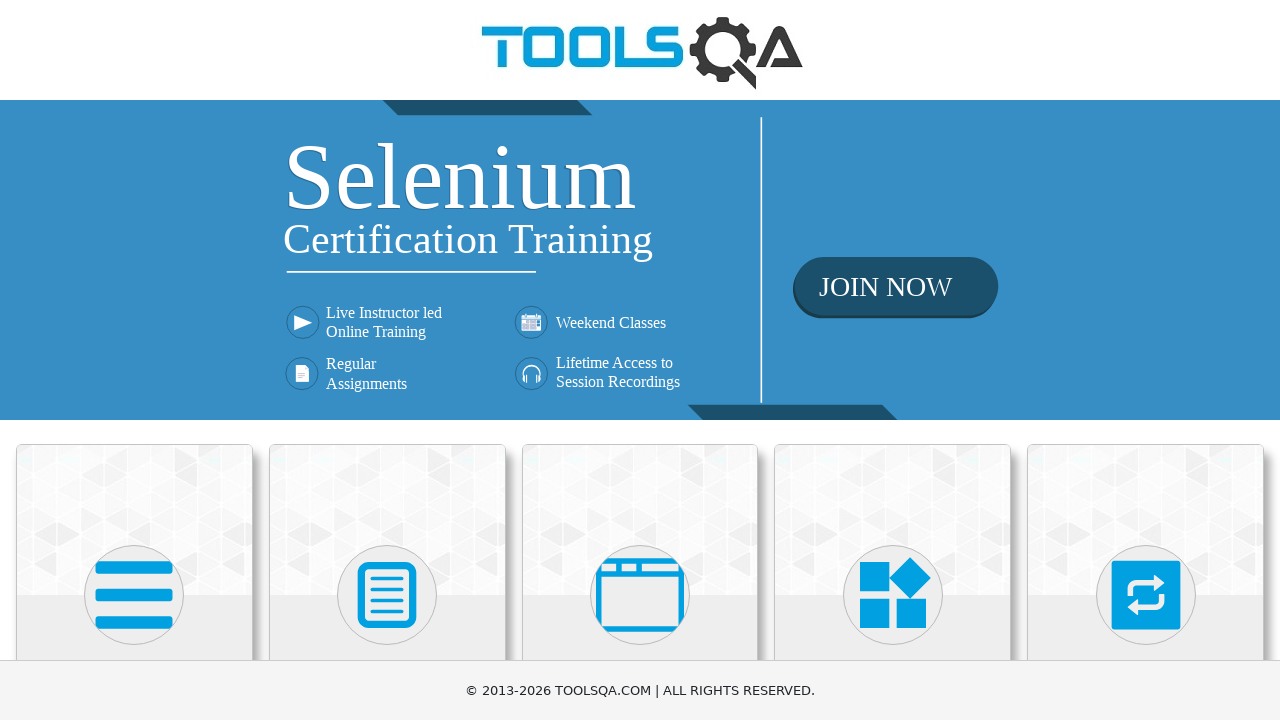

New tab page loaded completely
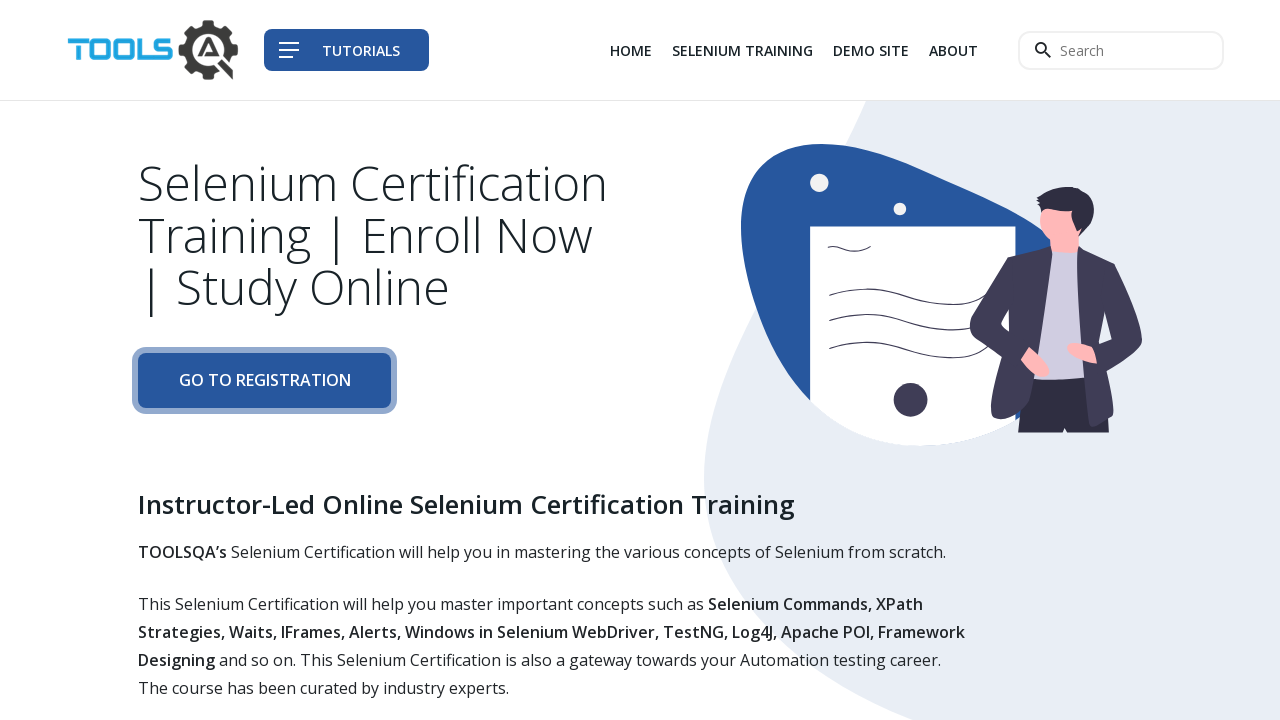

Enrollment form became visible
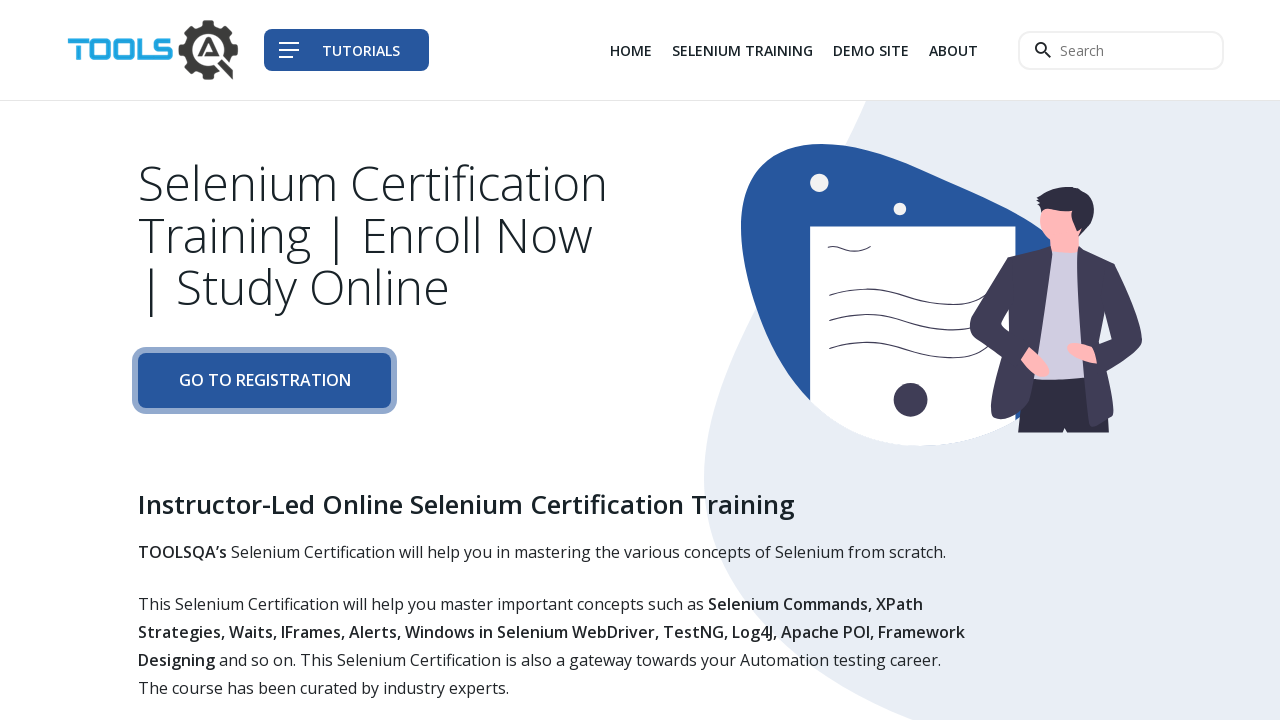

Filled first name field with 'Michael' on input[name='firstName']
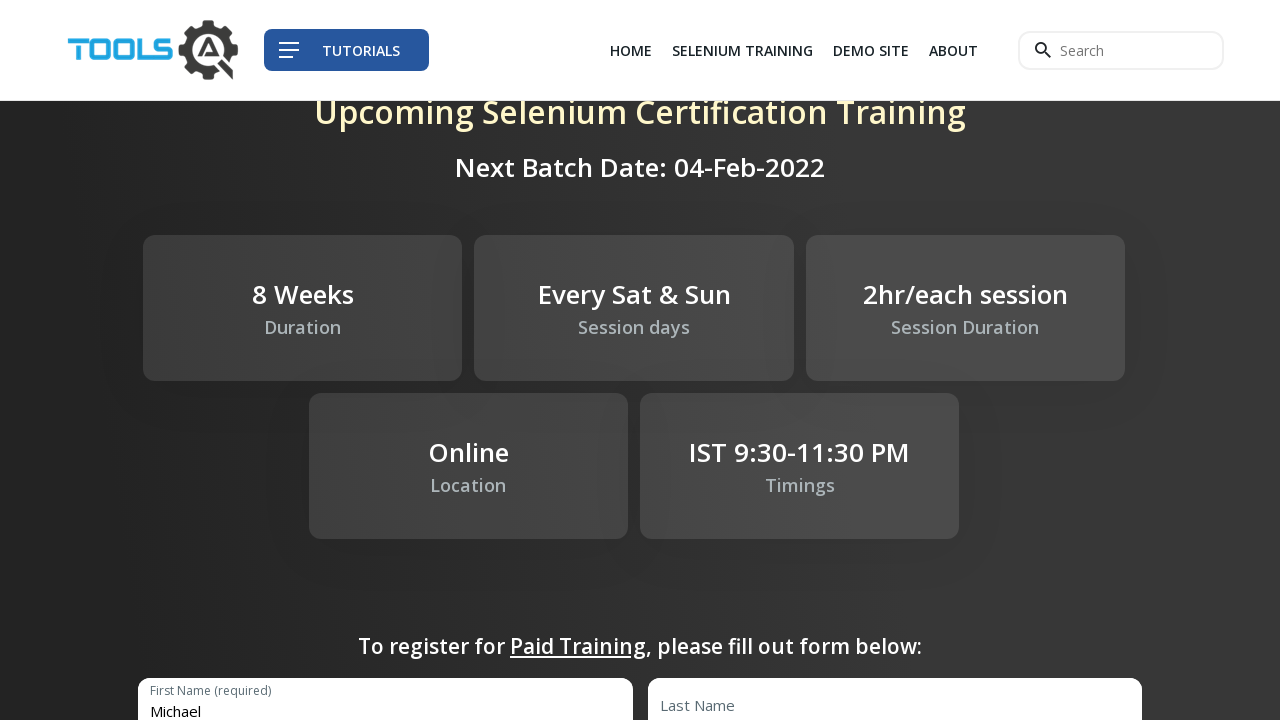

Filled last name field with 'Thompson' on input[name='lastName']
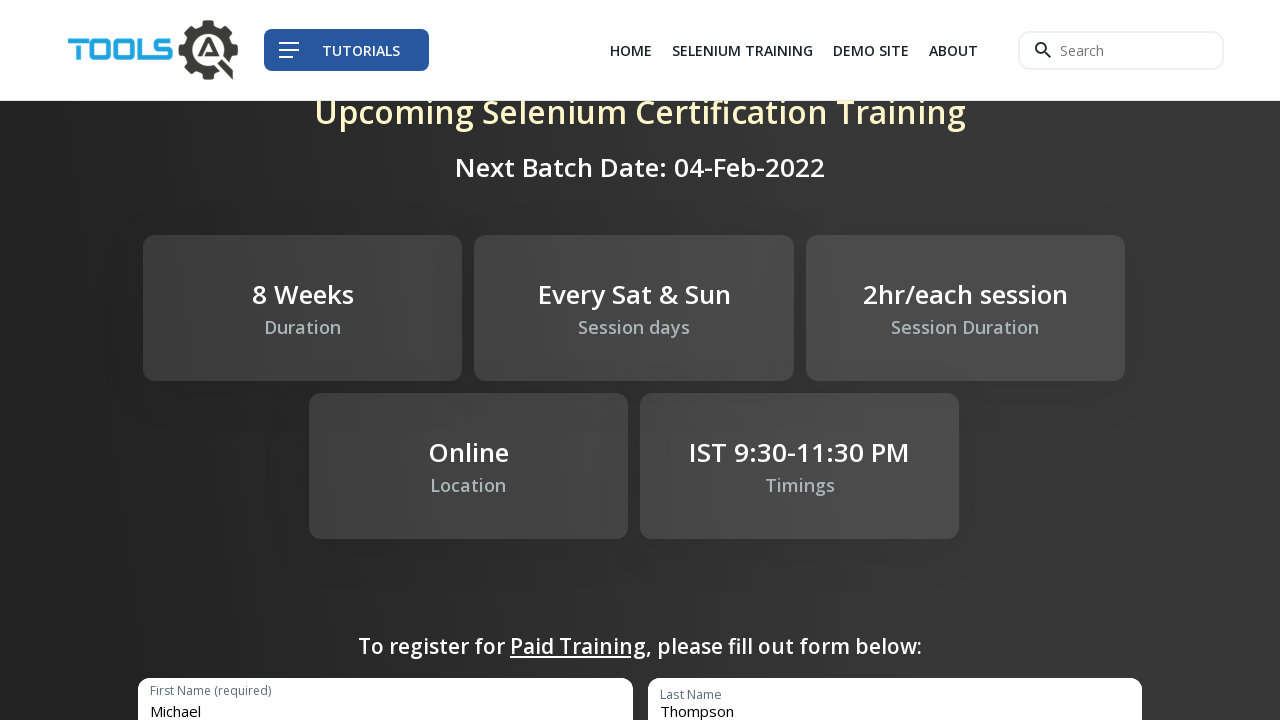

Filled email field with 'michael.thompson@example.com' on input[name='email']
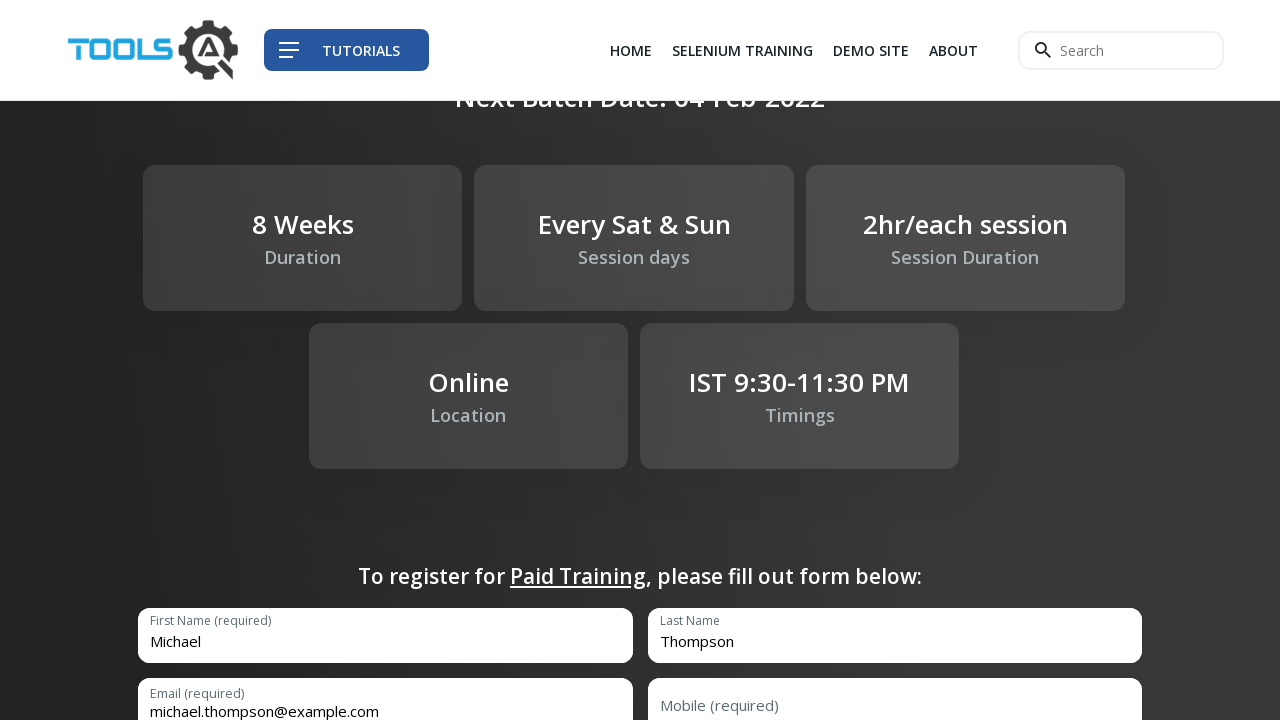

Filled mobile number field with '+12025551234' on input[name='mobile']
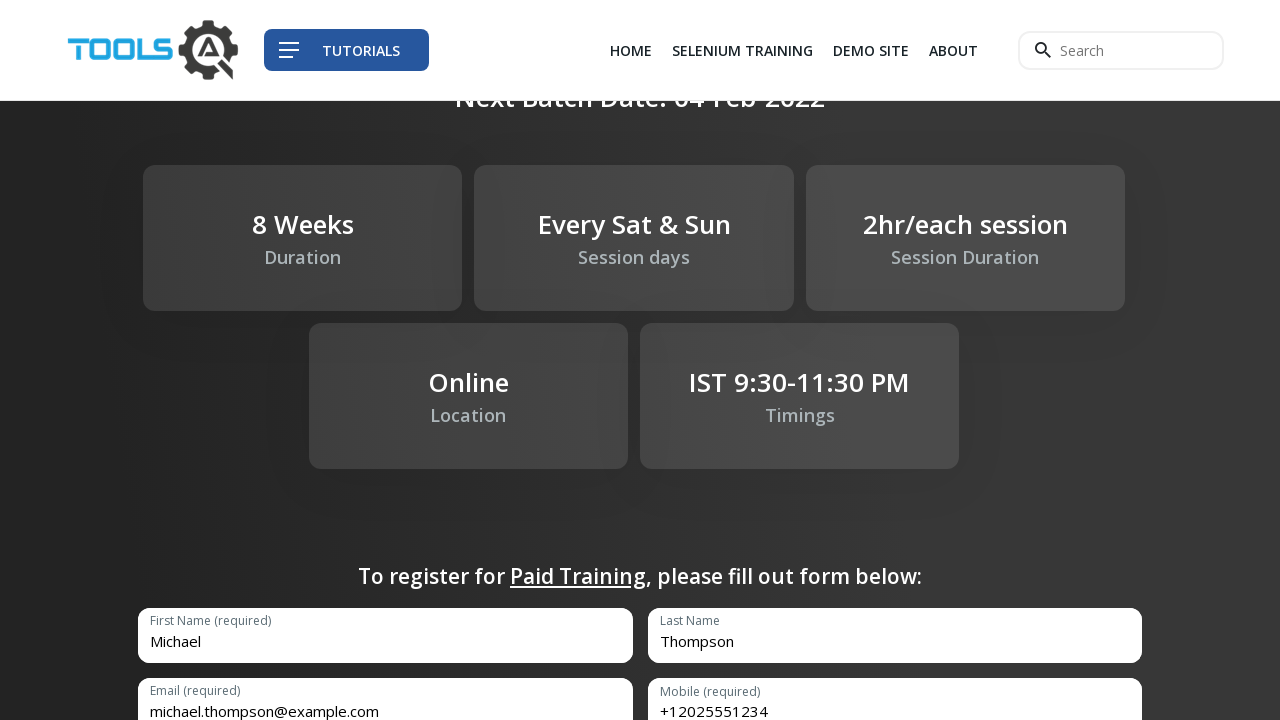

Clicked country dropdown at (385, 360) on select[name='country']
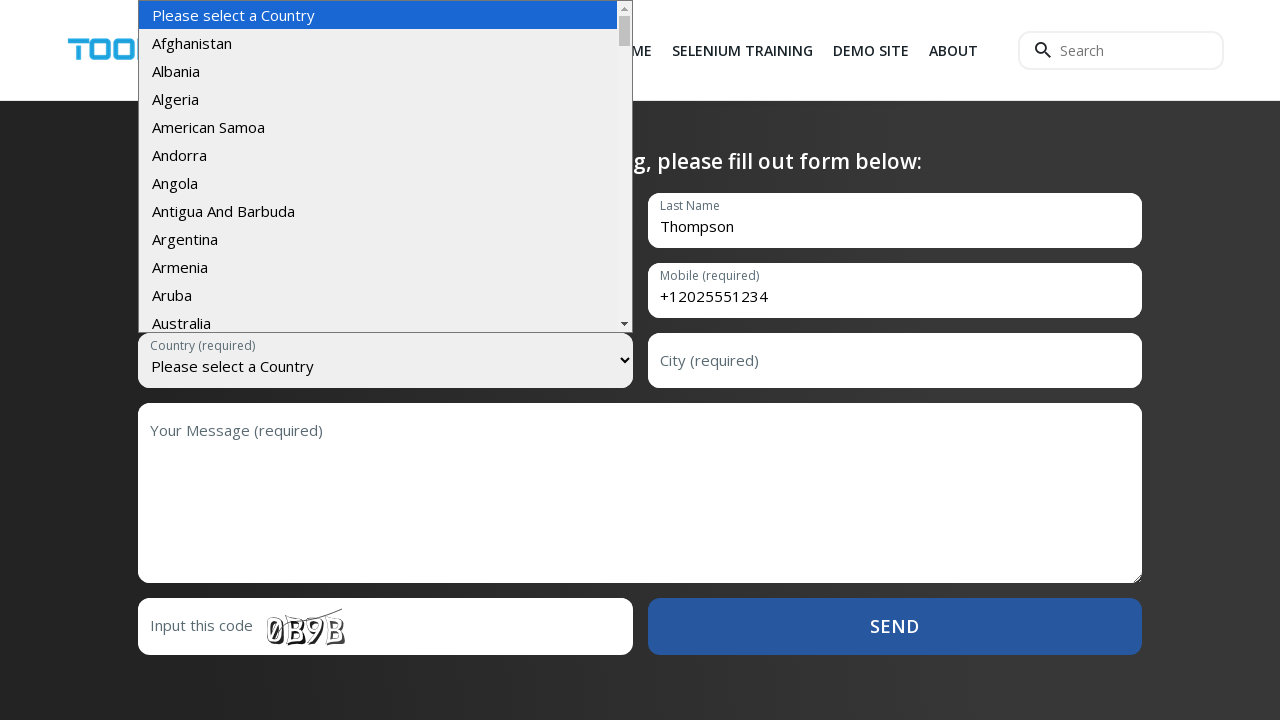

Selected country option with value '74' on select#country
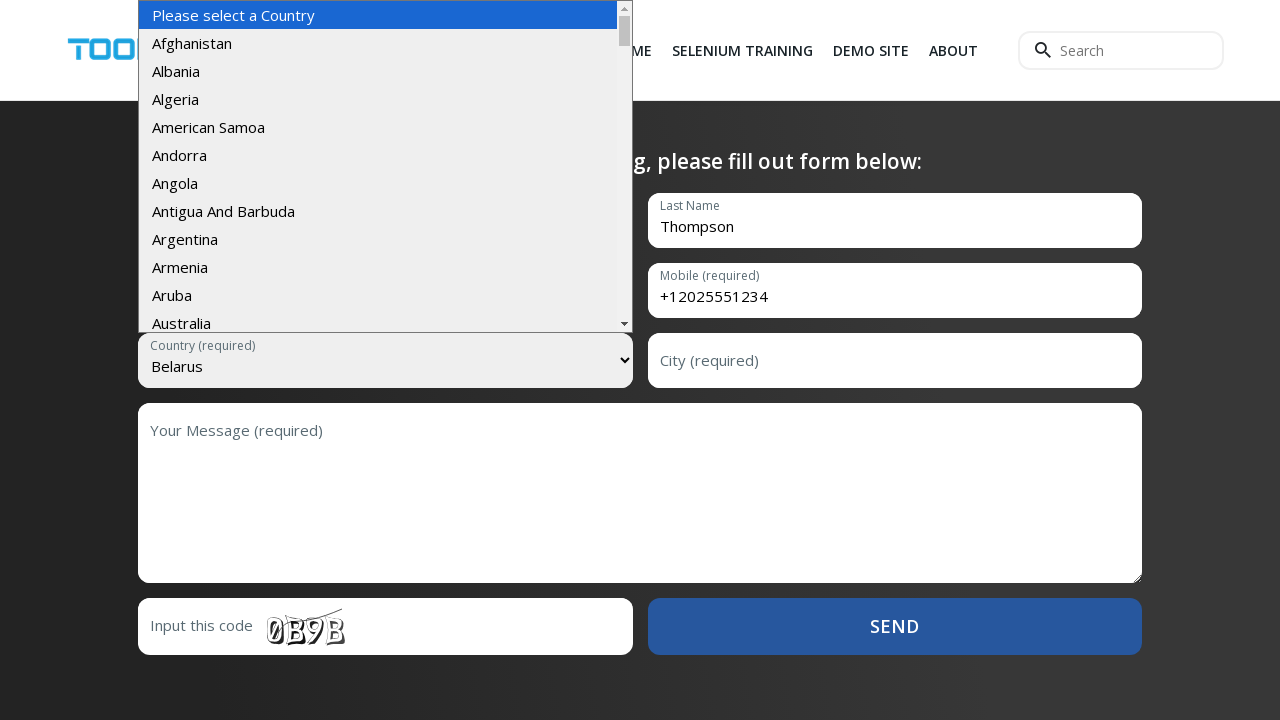

Filled city field with 'Boston' on input[name='city']
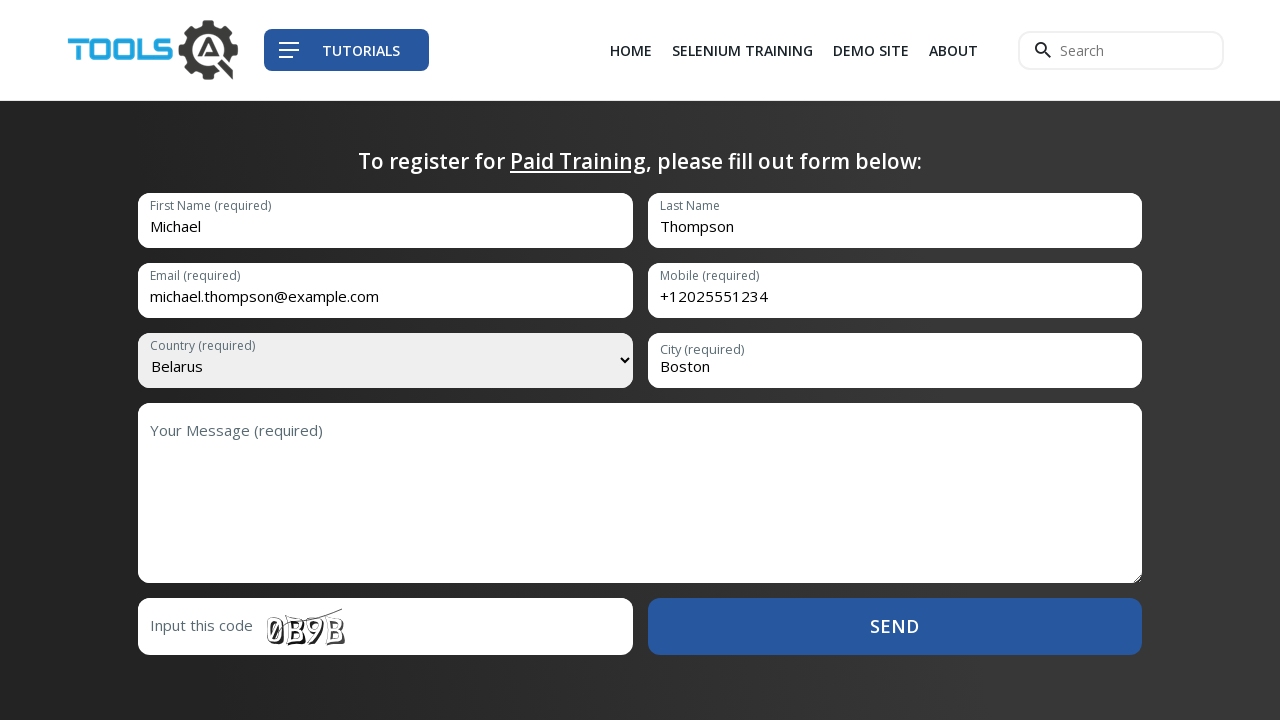

Filled message textarea with enrollment inquiry on textarea[name='message']
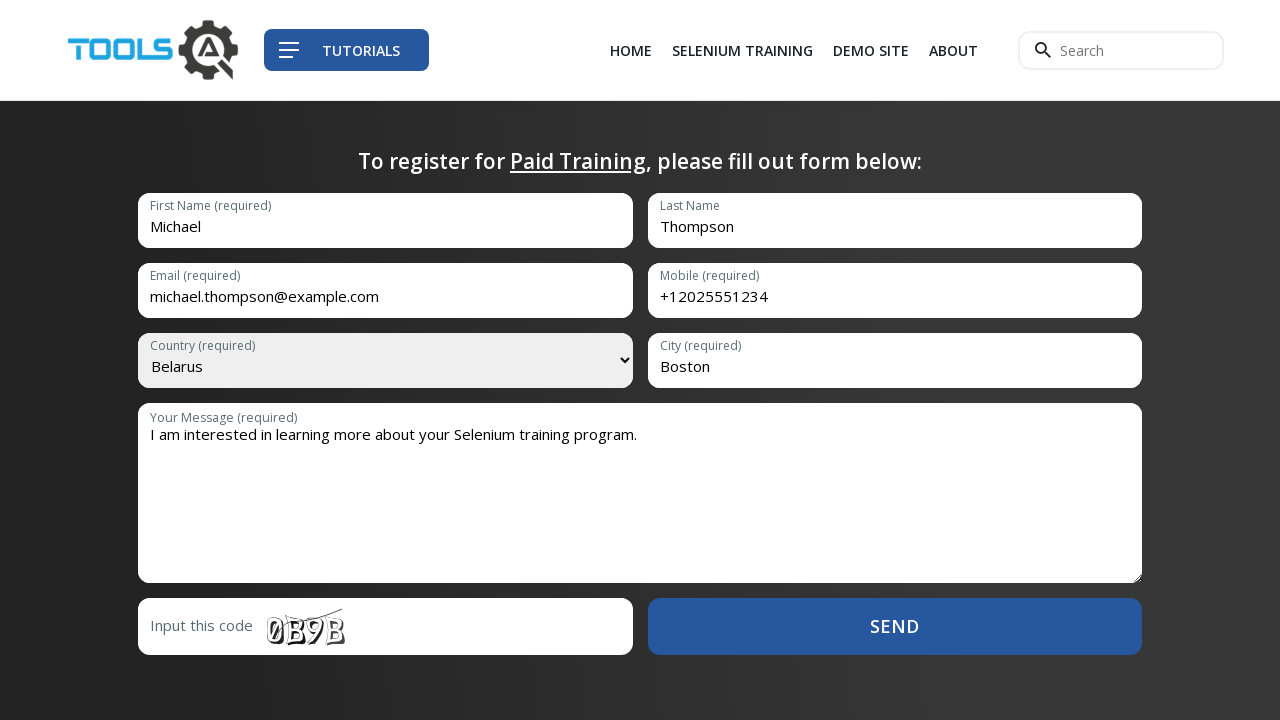

Clicked the enrollment form submit button at (895, 626) on form#enroll-form button
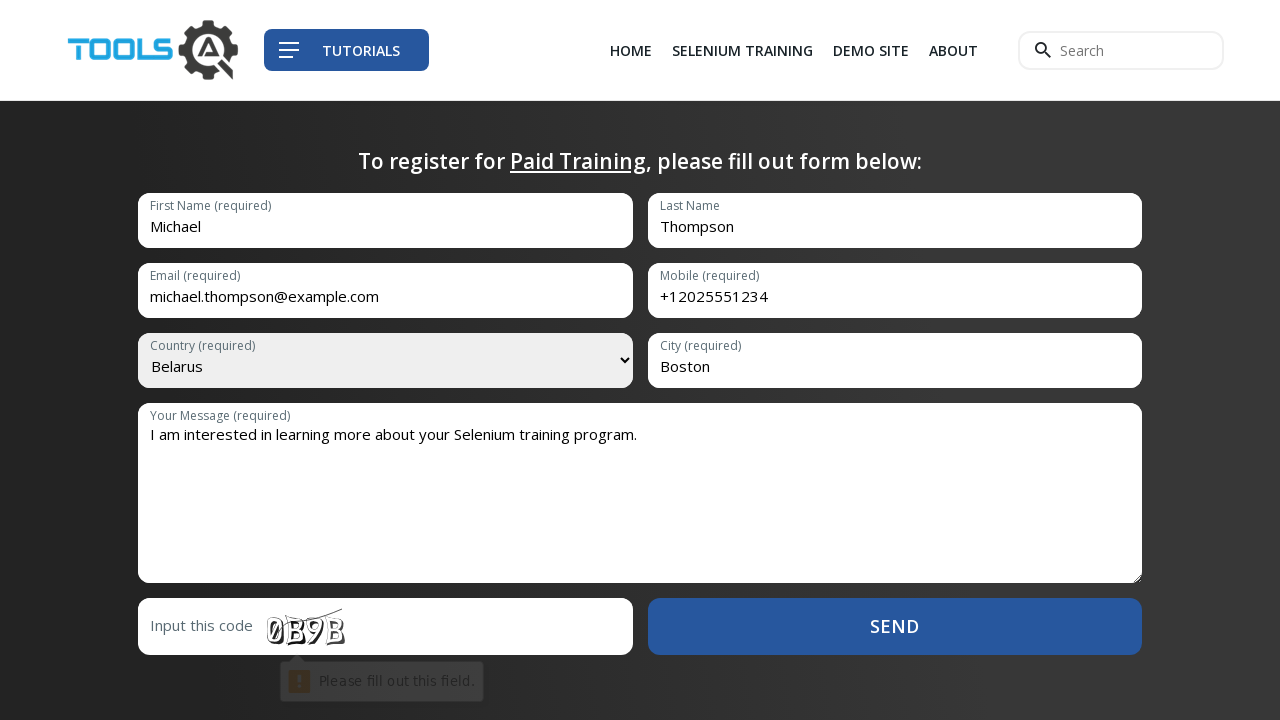

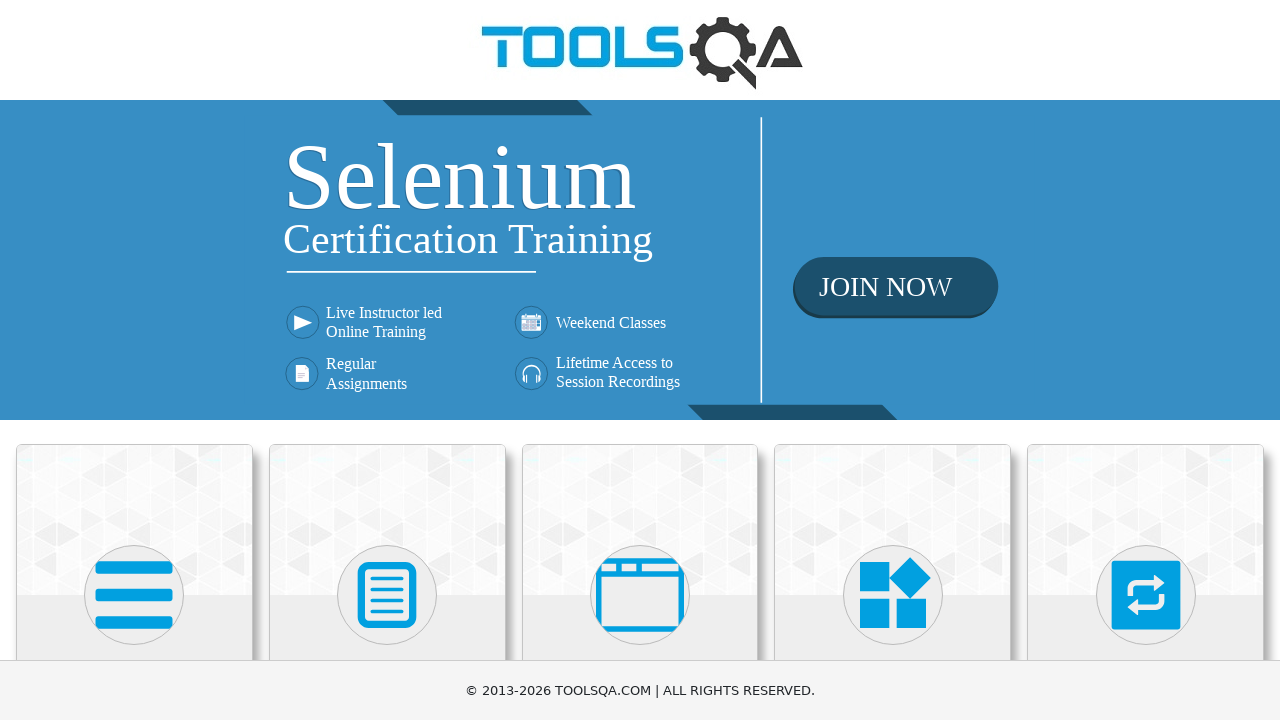